Tests login functionality by entering credentials, verifying successful login message, and logging out

Starting URL: https://rahulshettyacademy.com/locatorspractice

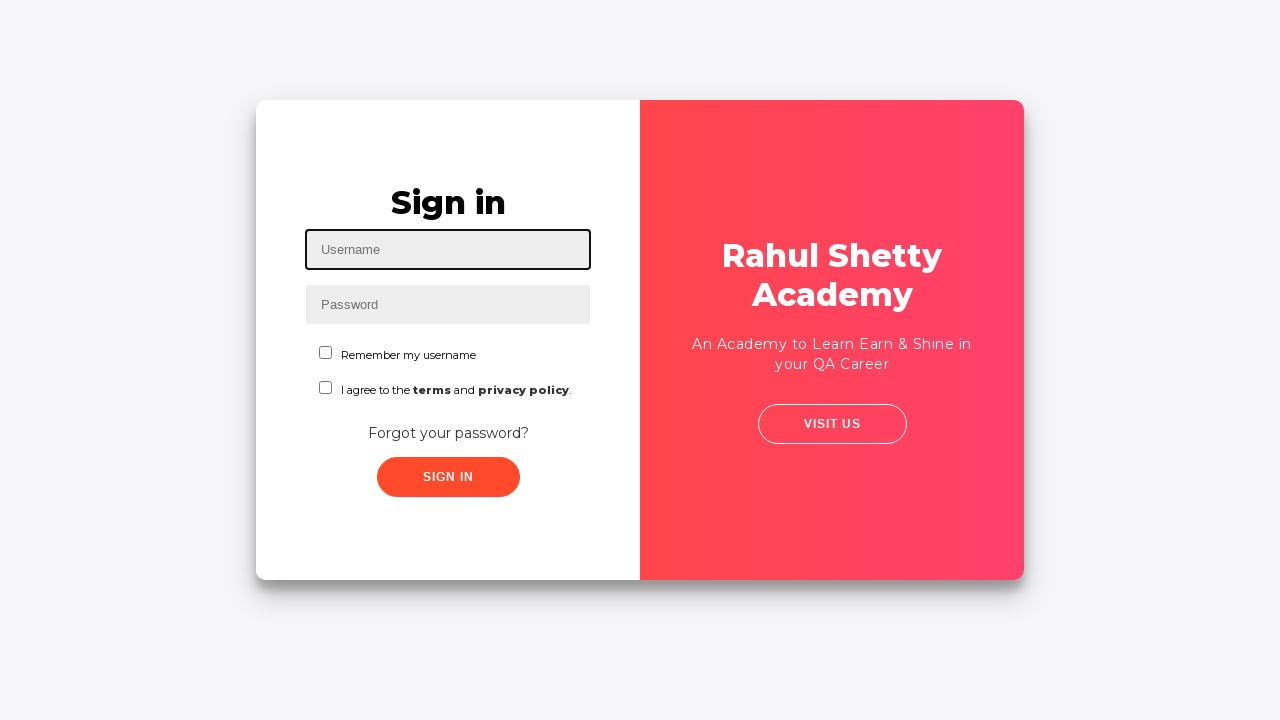

Filled username field with 'GuestJohn' on #inputUsername
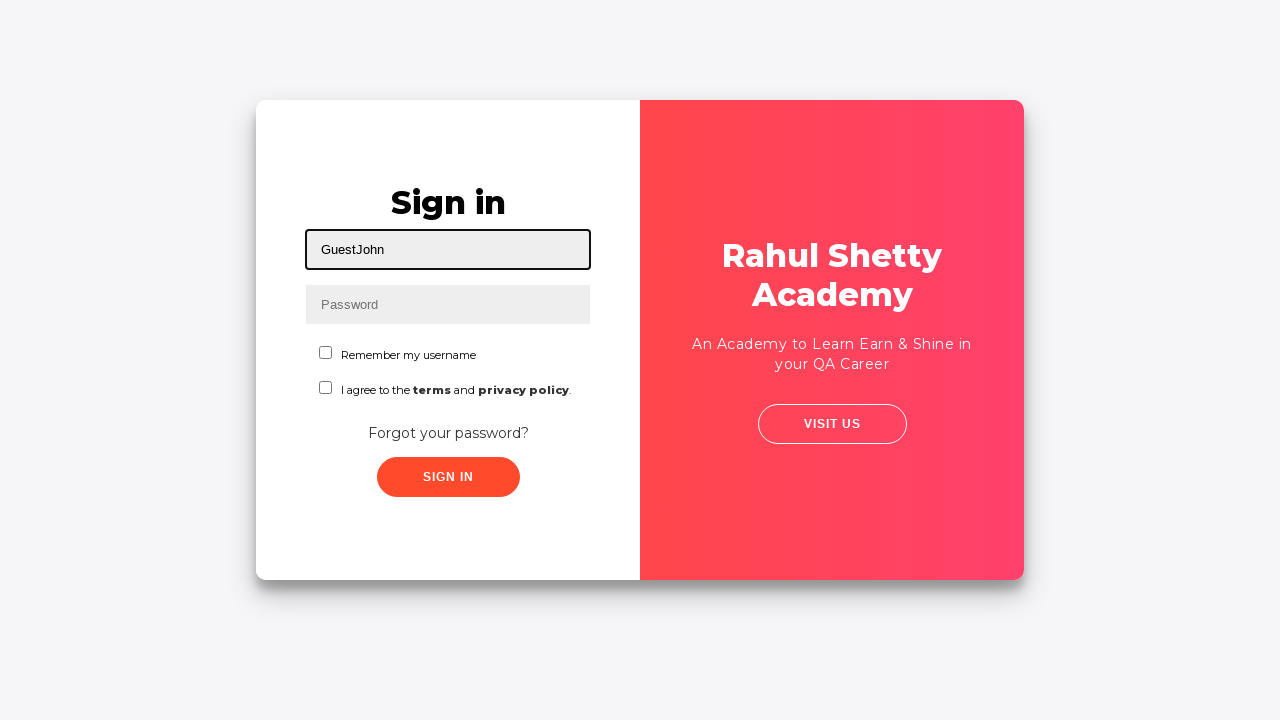

Filled password field with credentials on input[name='inputPassword']
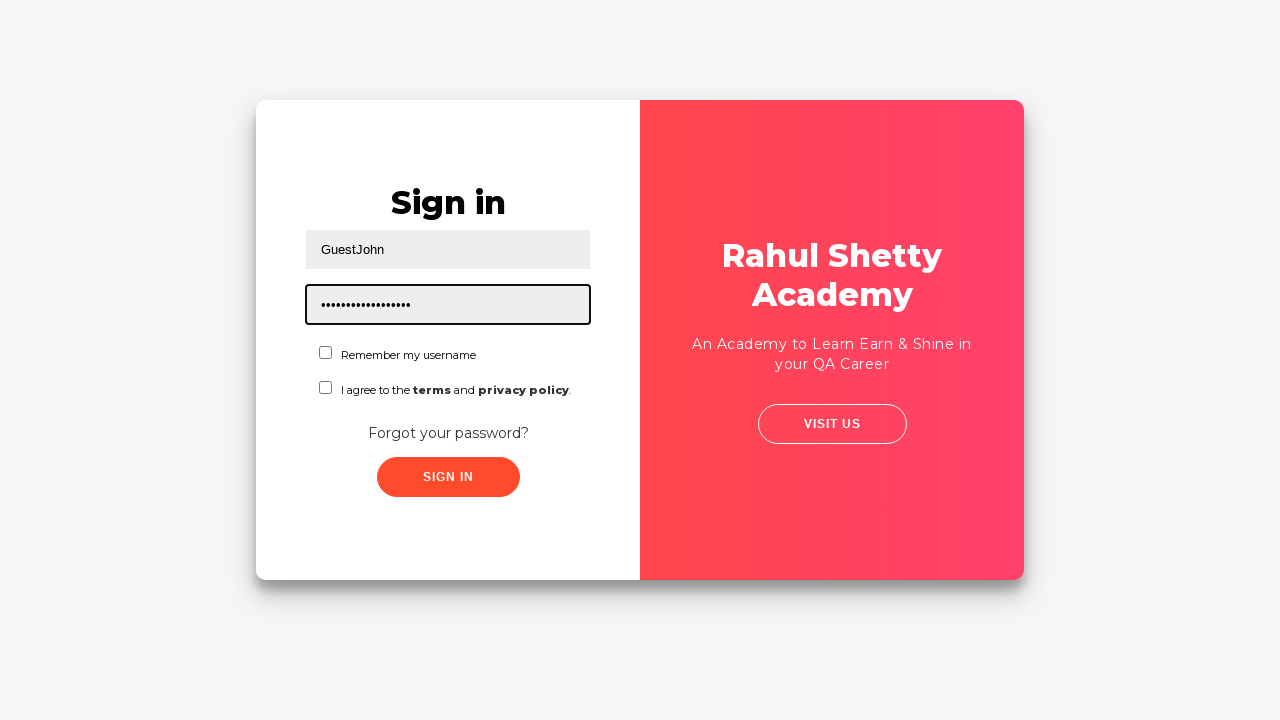

Clicked sign in button at (448, 477) on .signInBtn
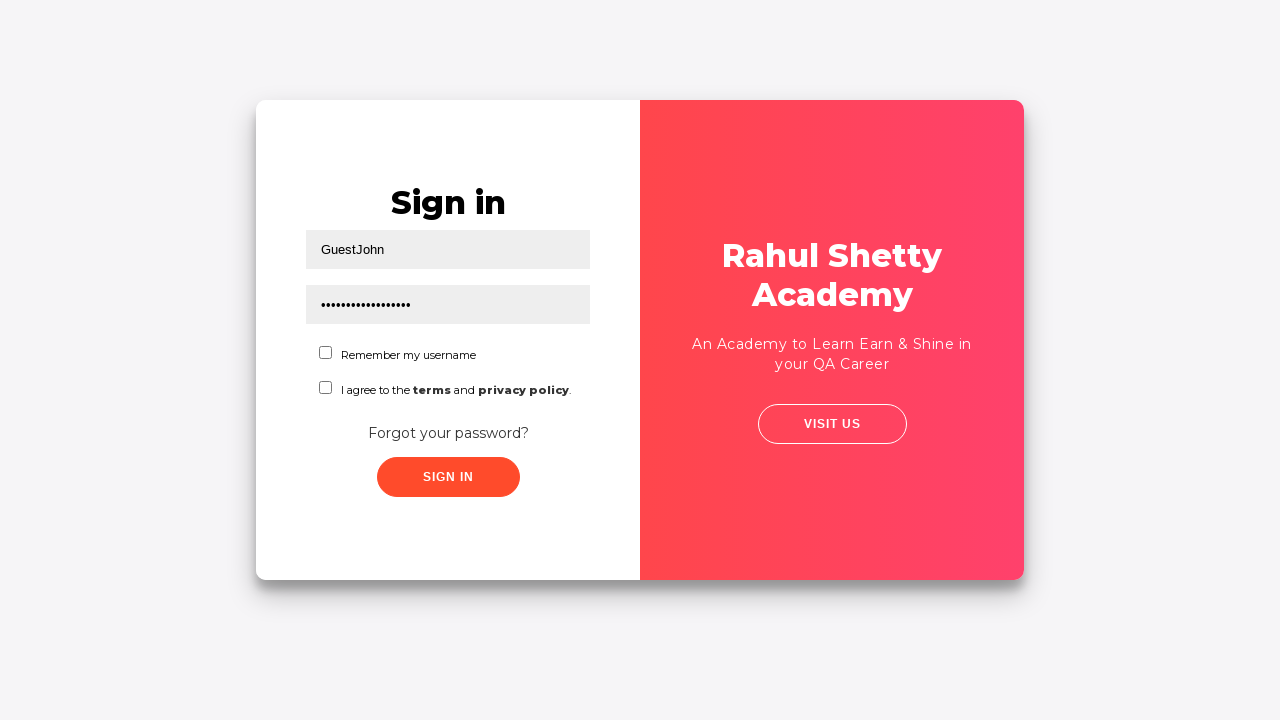

Verified successful login message appeared
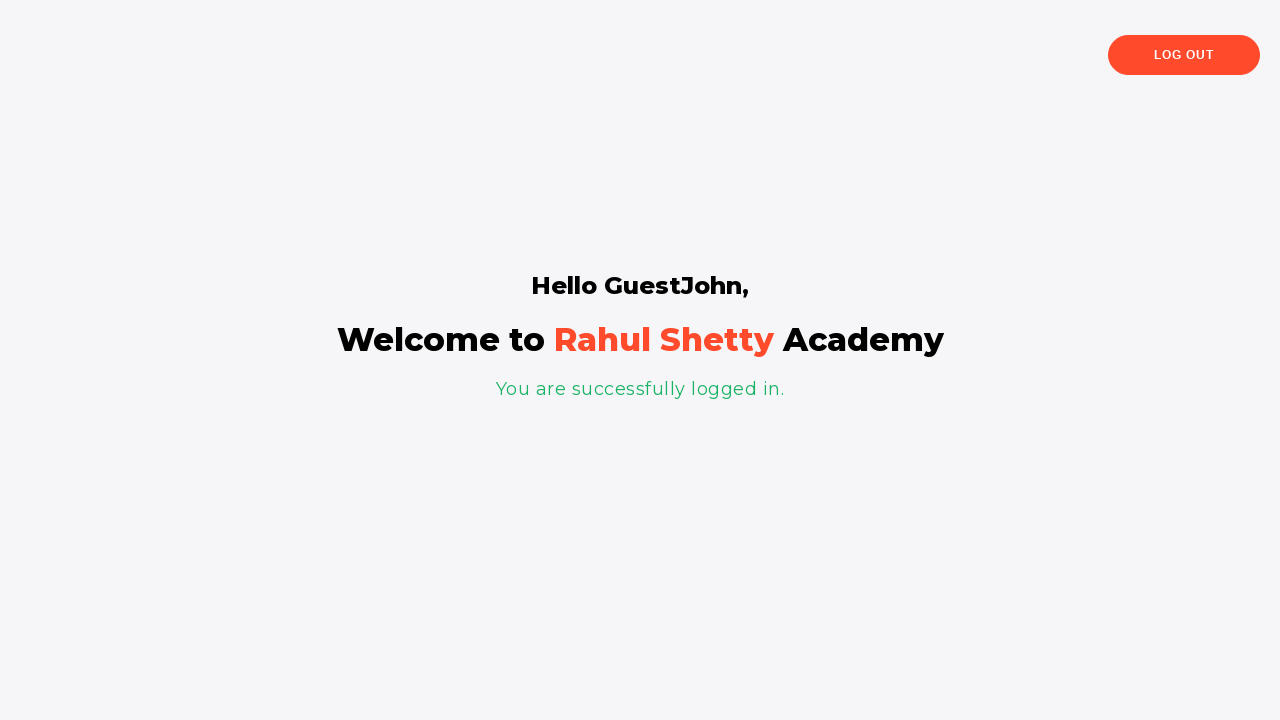

Verified welcome message with username 'GuestJohn' displayed
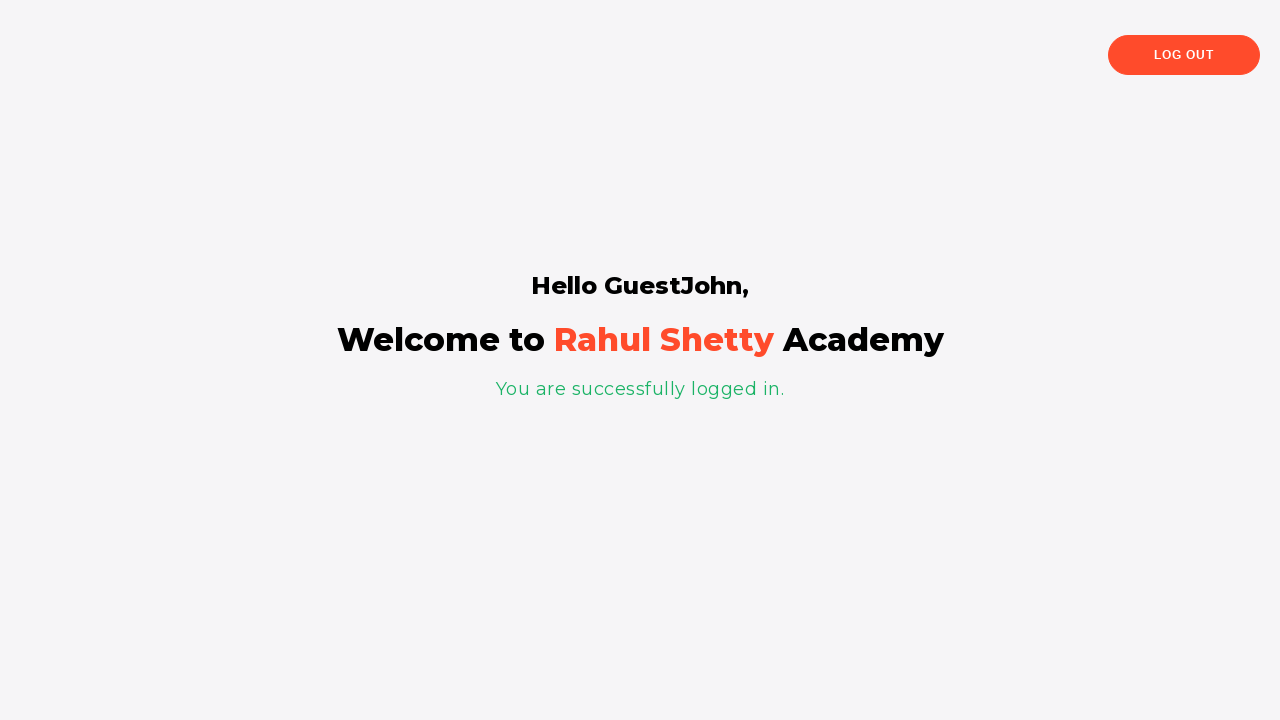

Clicked logout button at (1184, 55) on button:has-text('Log Out')
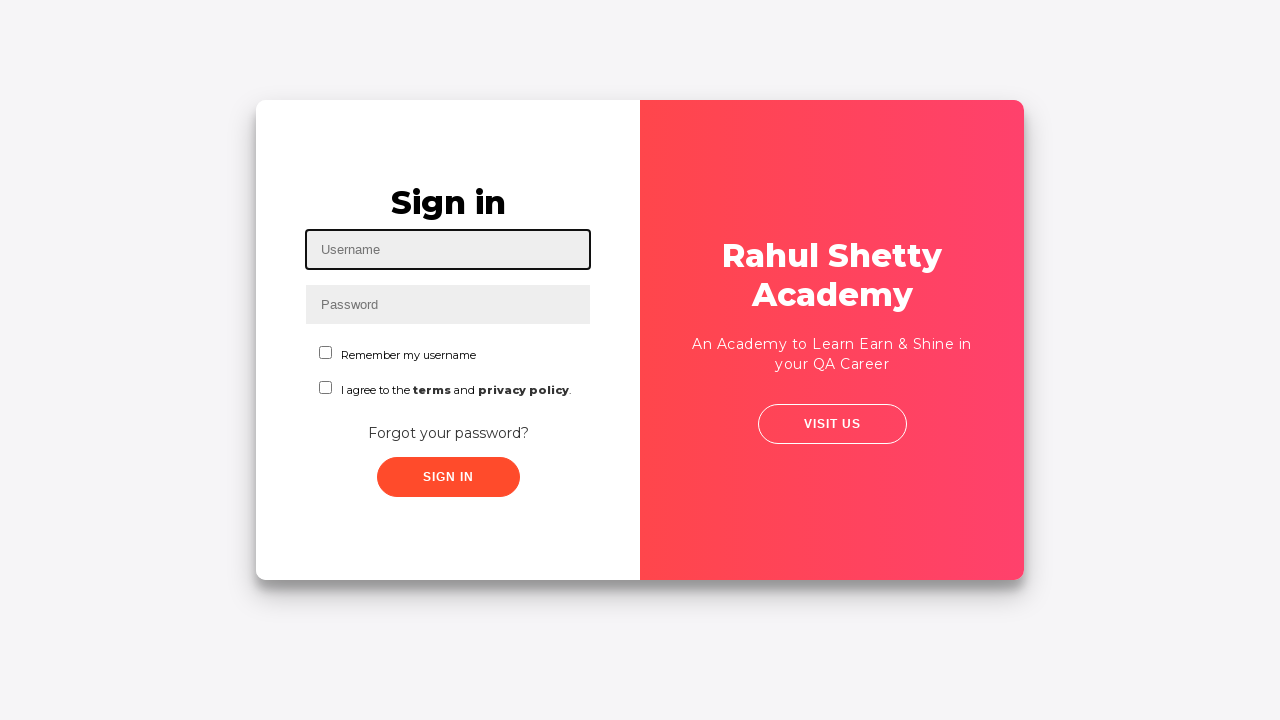

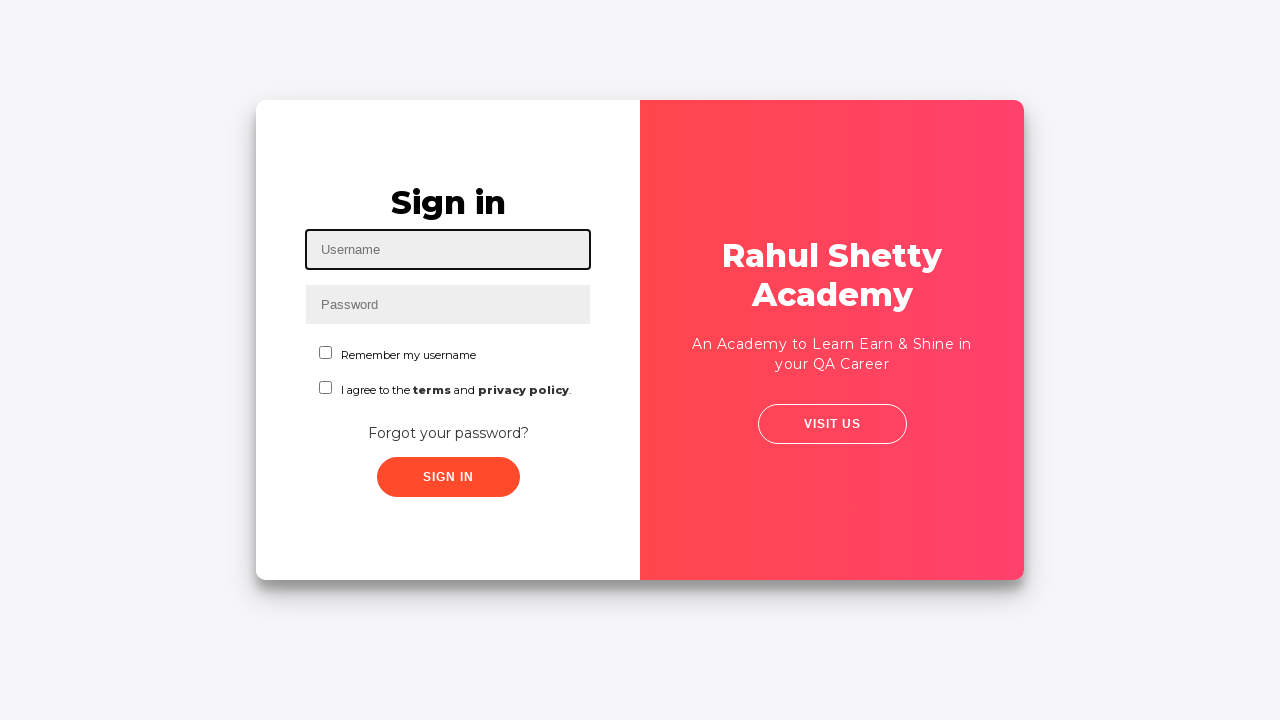